Tests a signup form by filling in first name, last name, and email fields, then clicking the signup button to submit the form.

Starting URL: http://secure-retreat-92358.herokuapp.com/

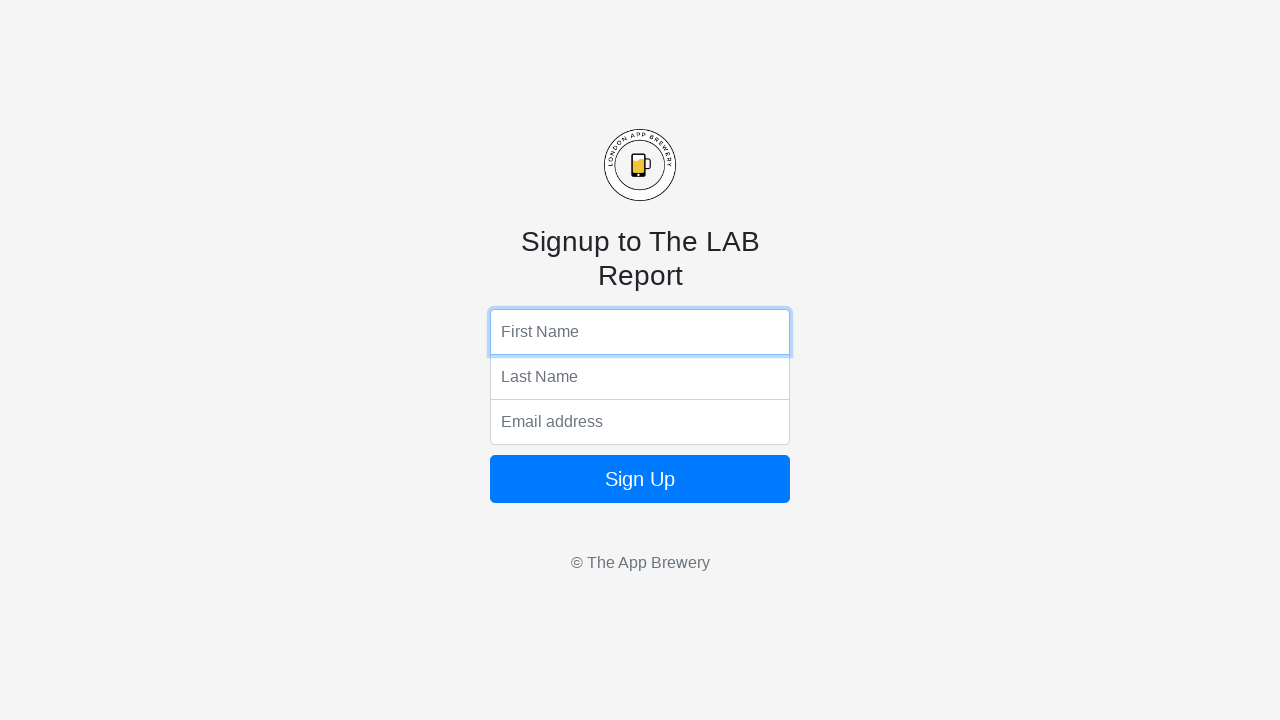

Filled first name field with 'Marcus' on input[name='fName']
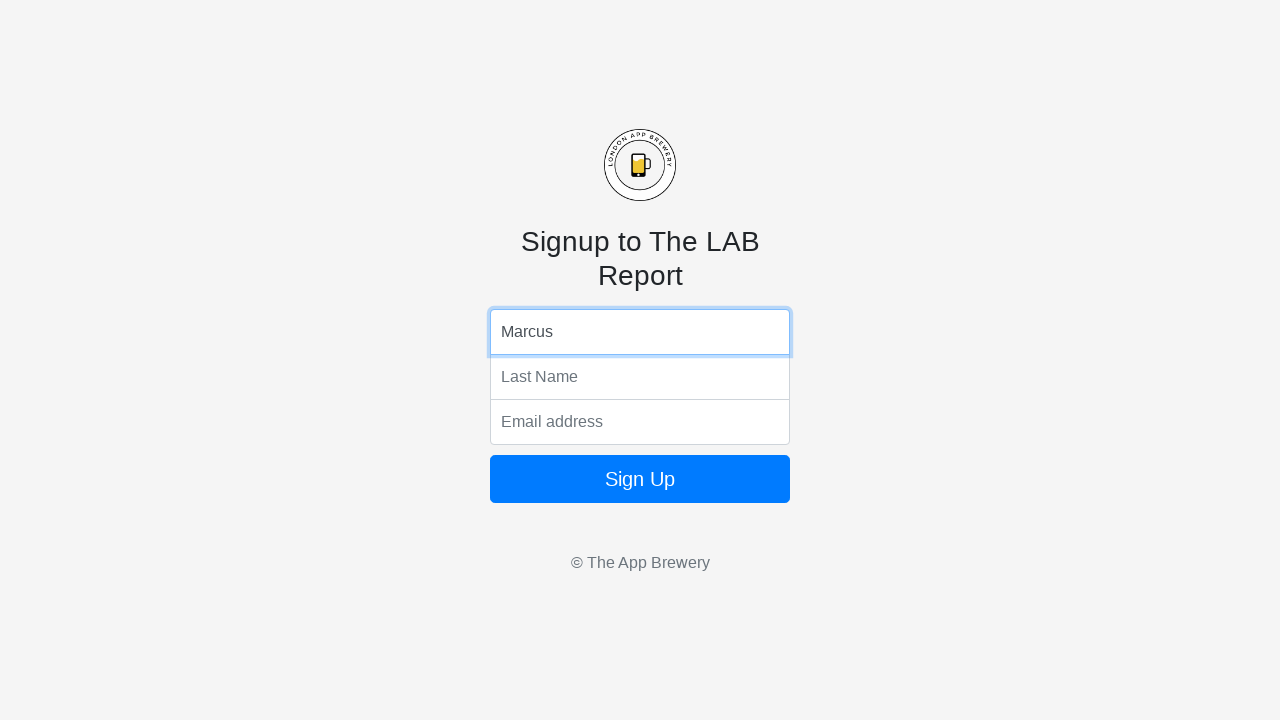

Filled last name field with 'Thompson' on input[name='lName']
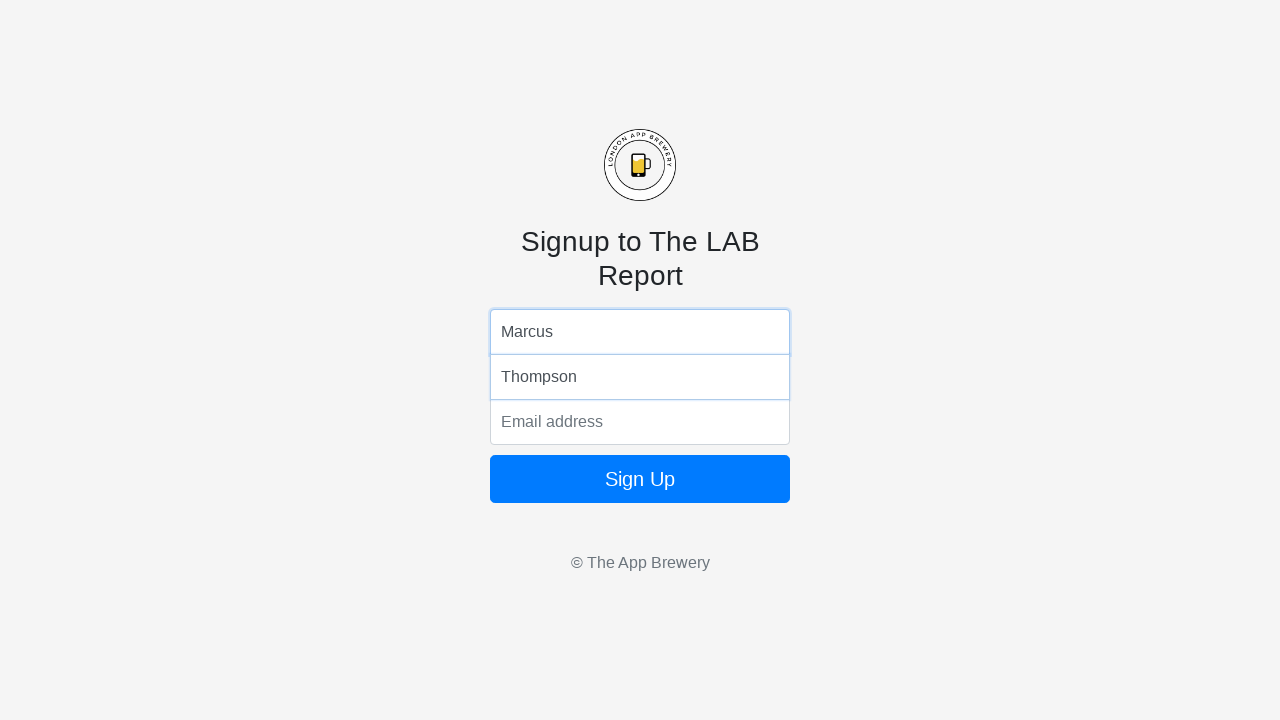

Filled email field with 'marcus.thompson@example.com' on input[name='email']
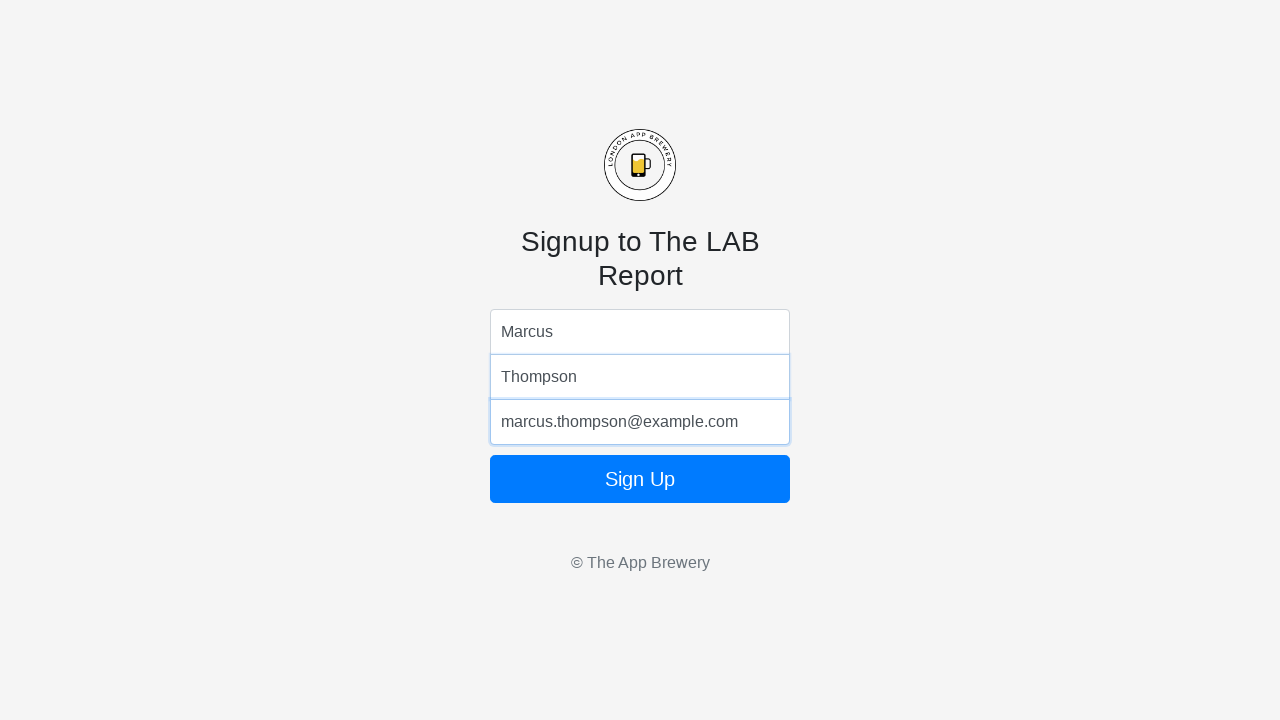

Clicked signup button to submit the form at (640, 479) on .btn
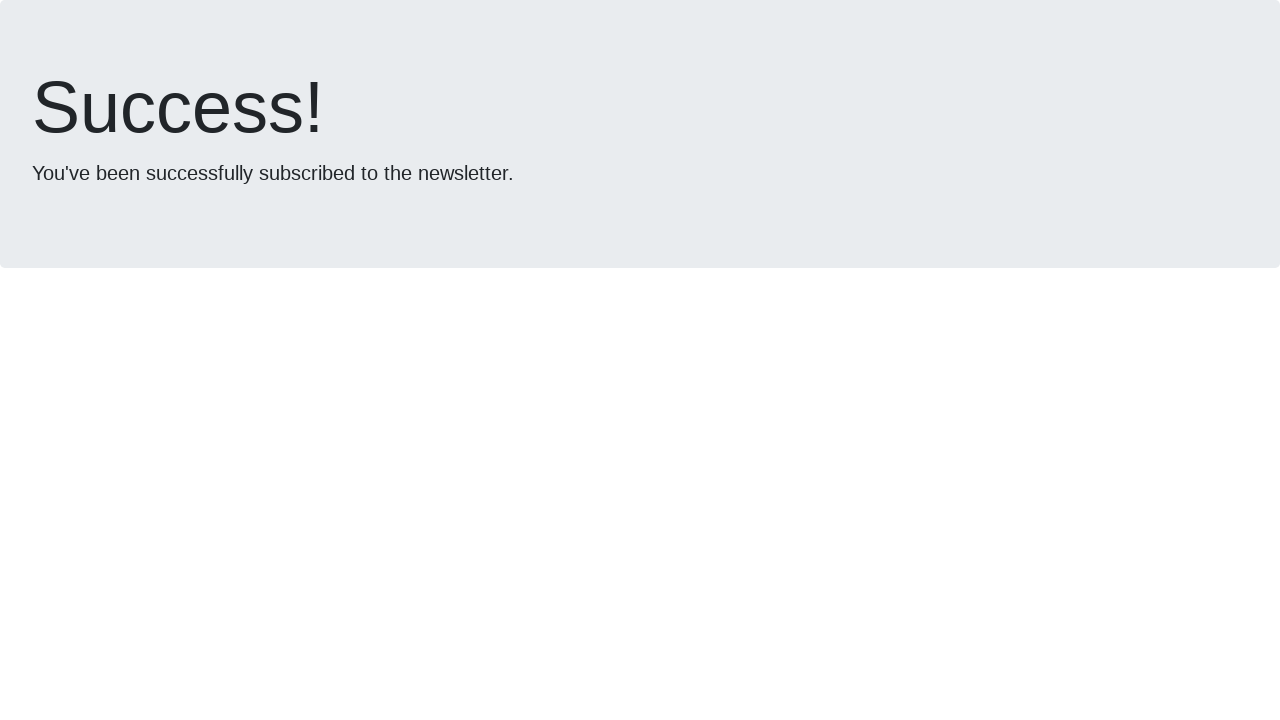

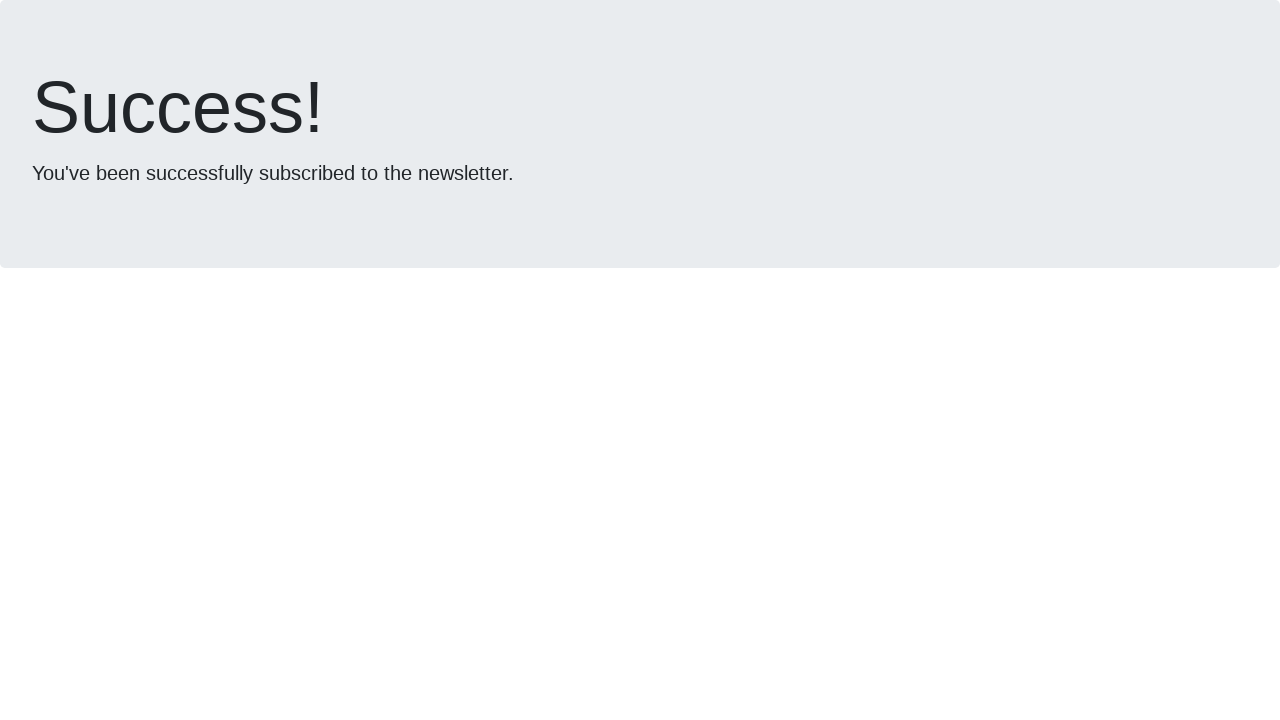